Tests dynamic controls by clicking Remove button to hide an element and verify message, then clicking Add button to show it again and verify the message

Starting URL: https://the-internet.herokuapp.com/dynamic_controls

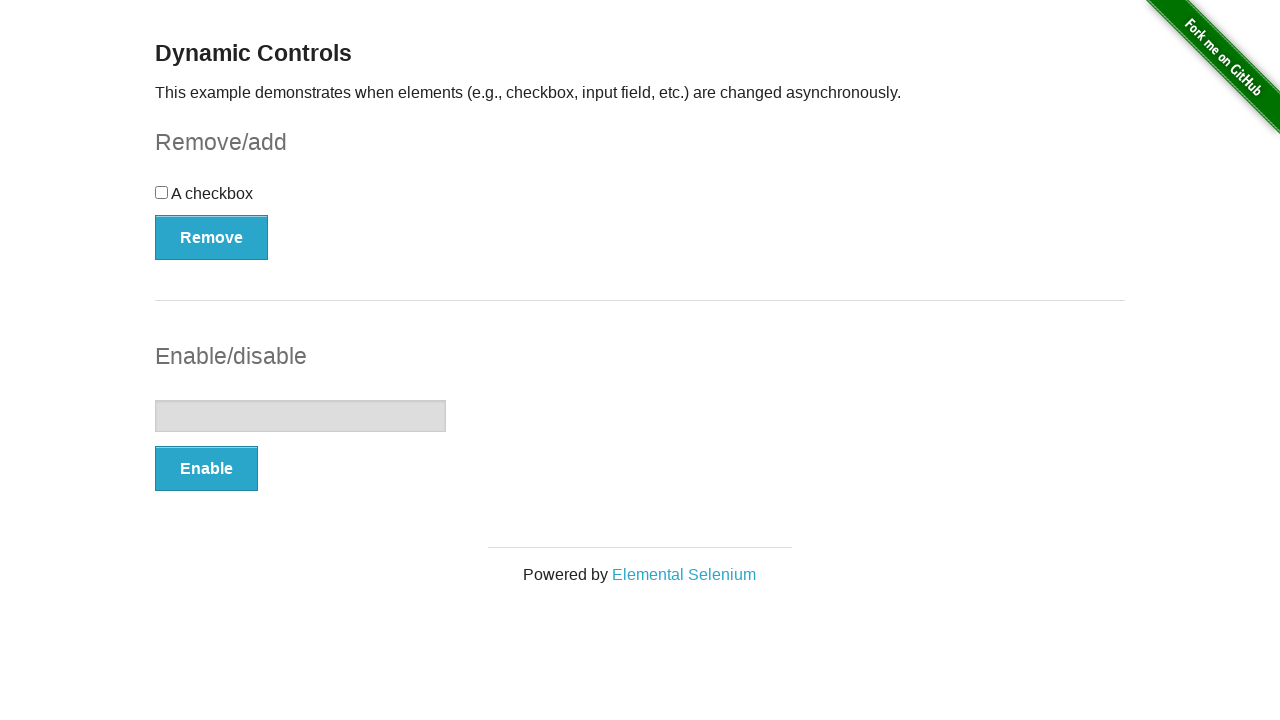

Clicked Remove button to hide element at (212, 237) on xpath=//button[.='Remove']
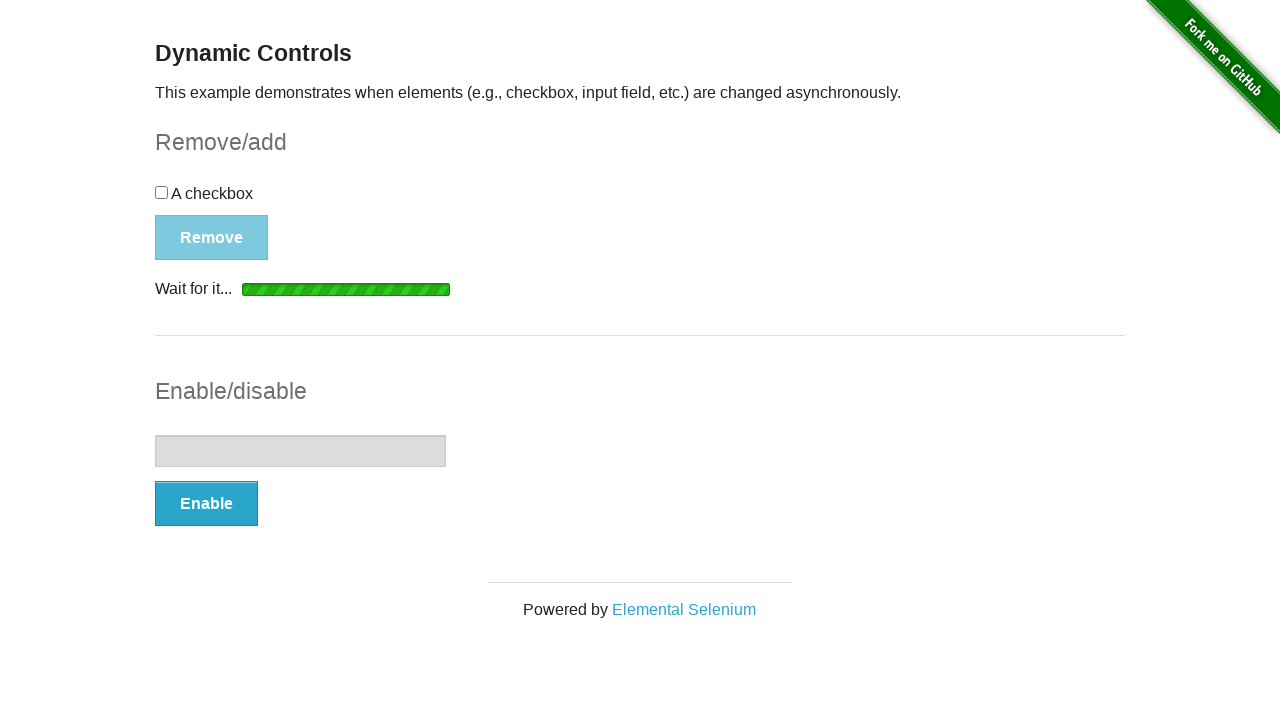

Message element became visible after removing
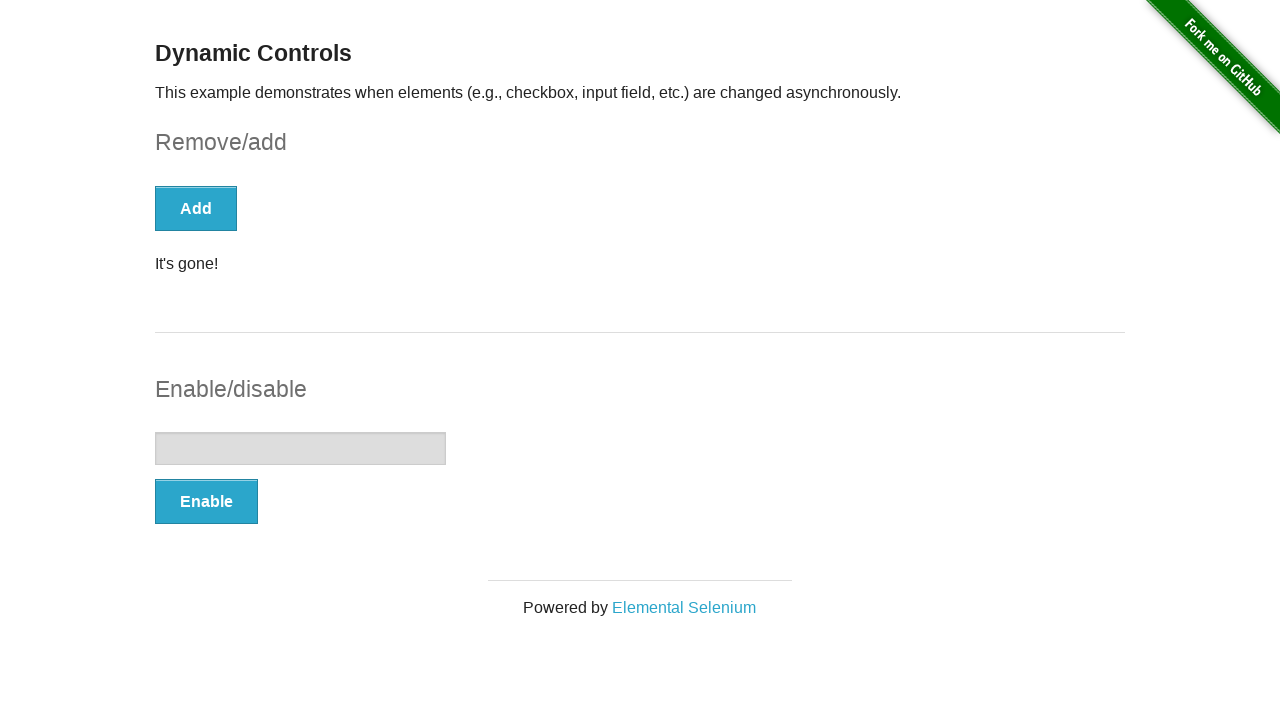

Retrieved message text after removal
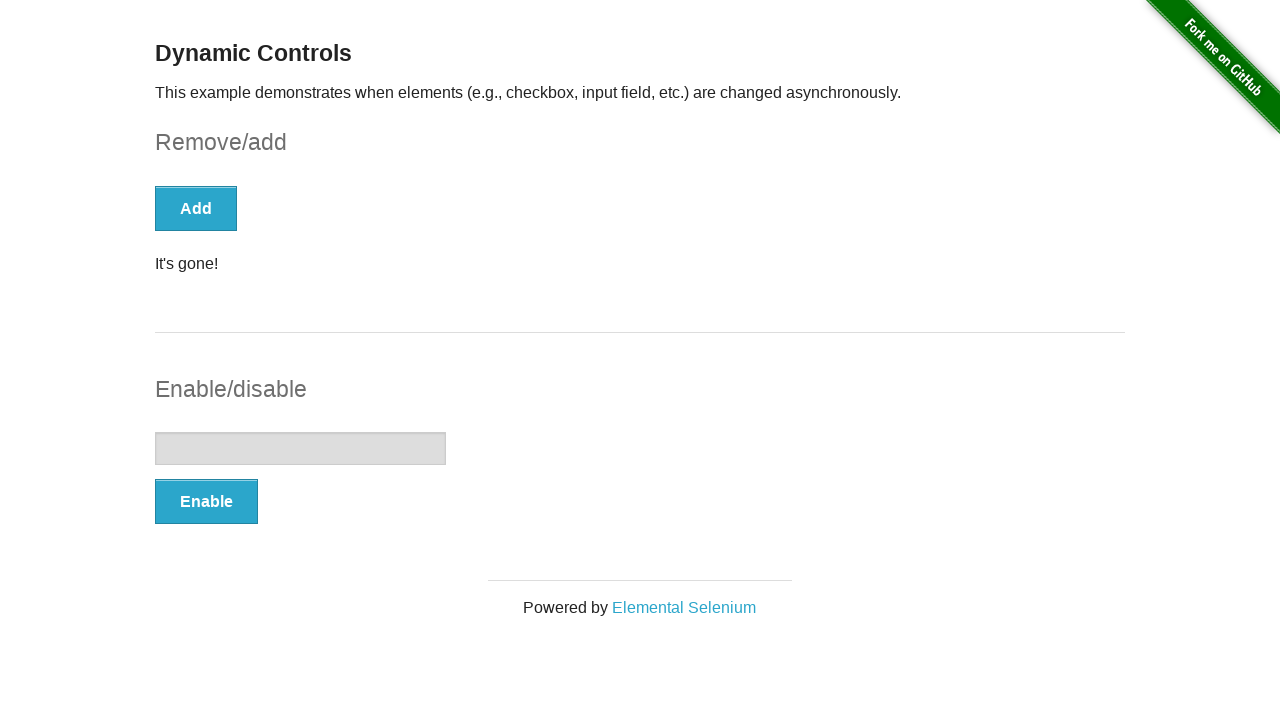

Verified 'It's gone!' message is displayed
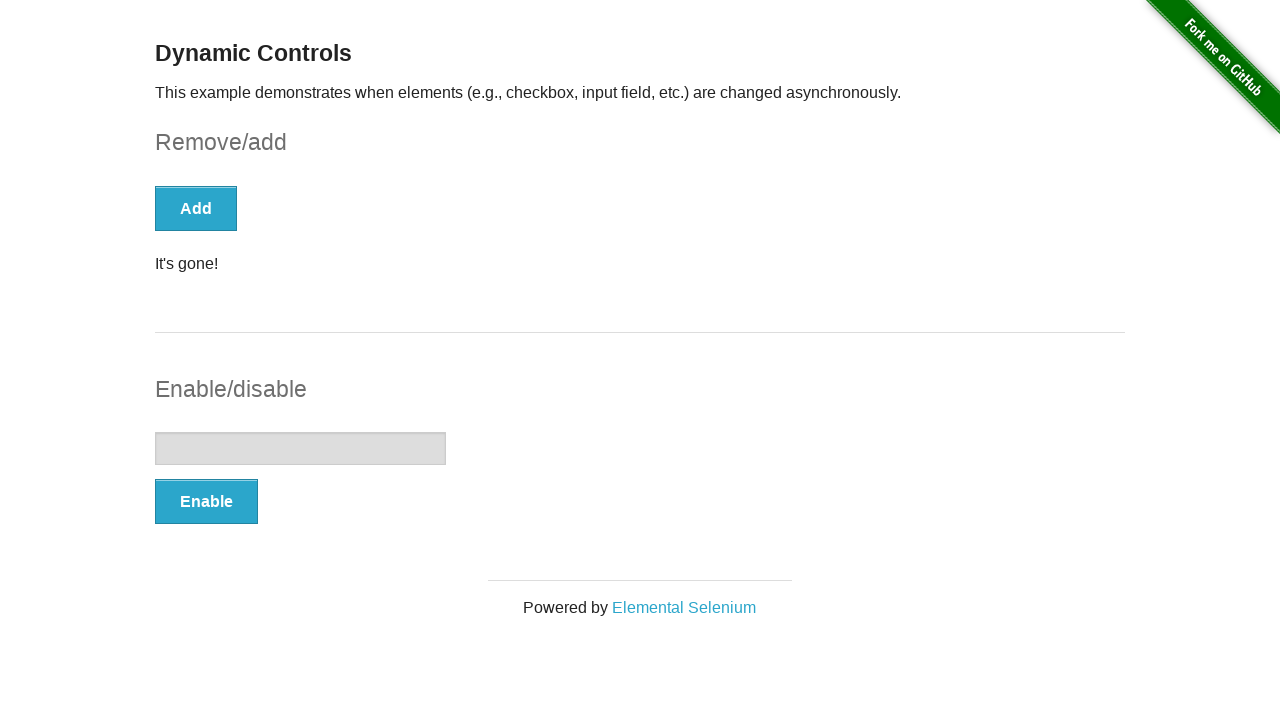

Clicked Add button to show element again at (196, 208) on xpath=//button[.='Add']
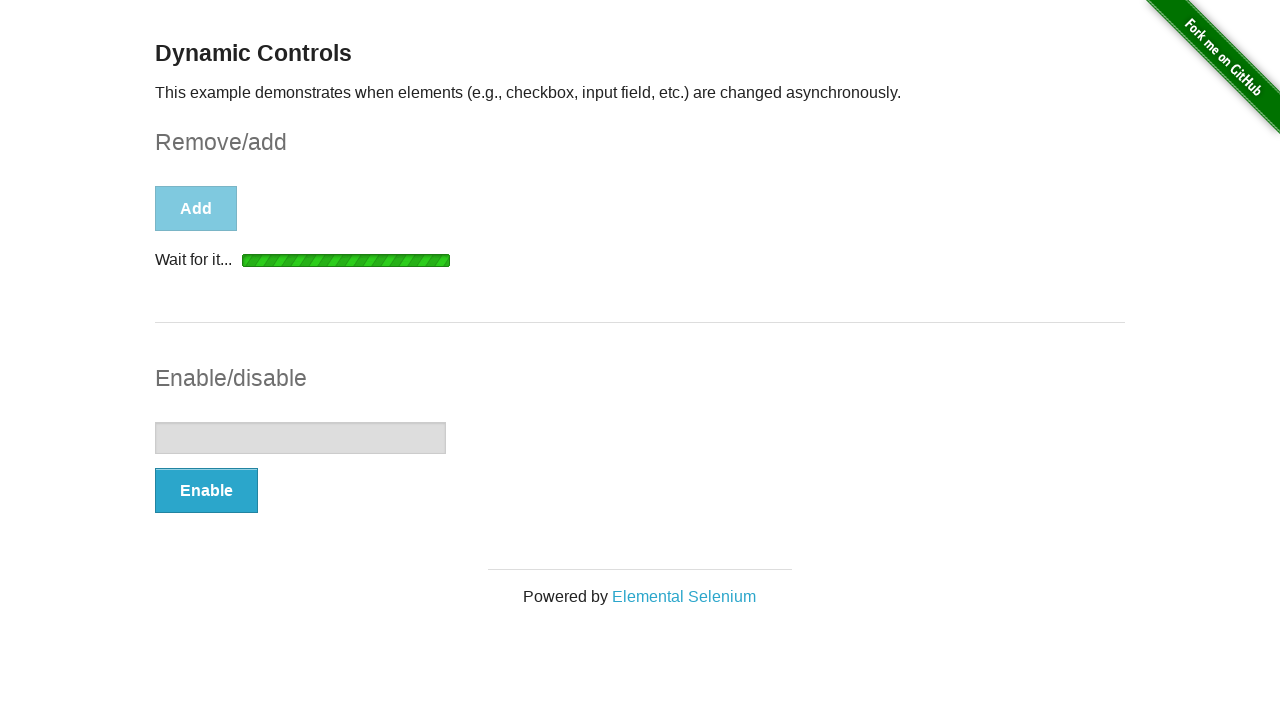

Message element became visible after adding
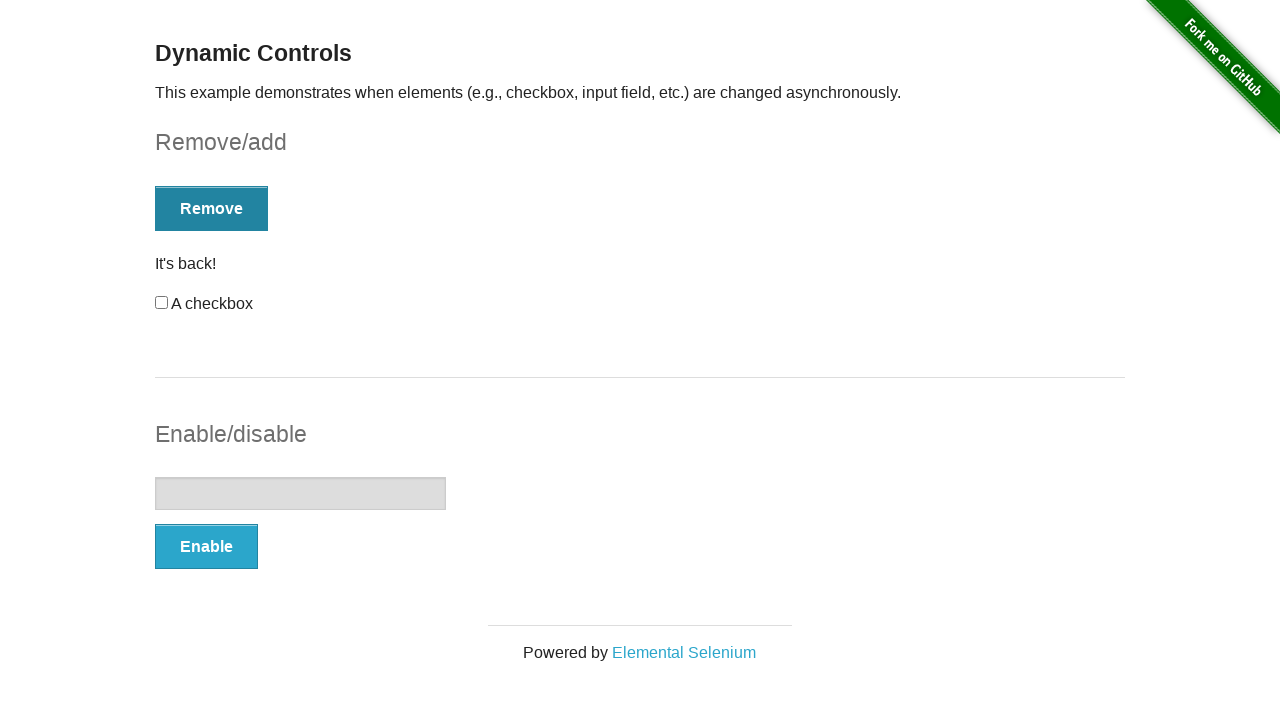

Retrieved message text after re-adding
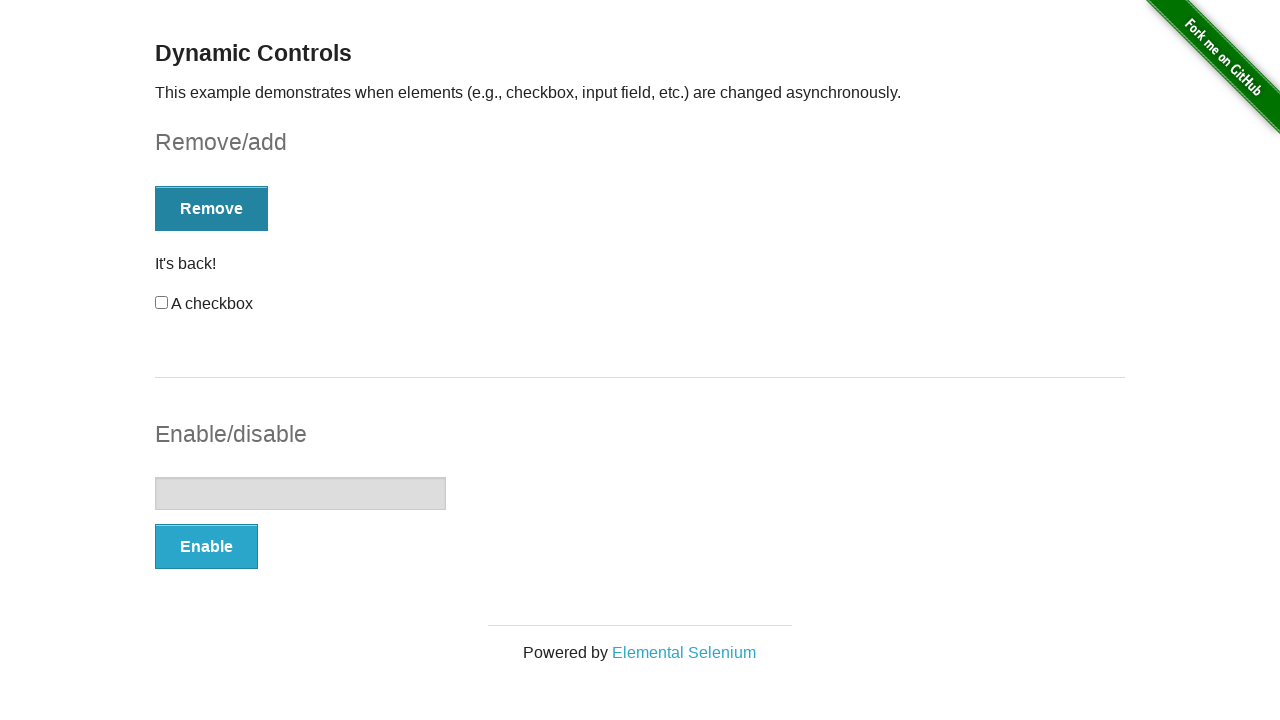

Verified 'It's back!' message is displayed
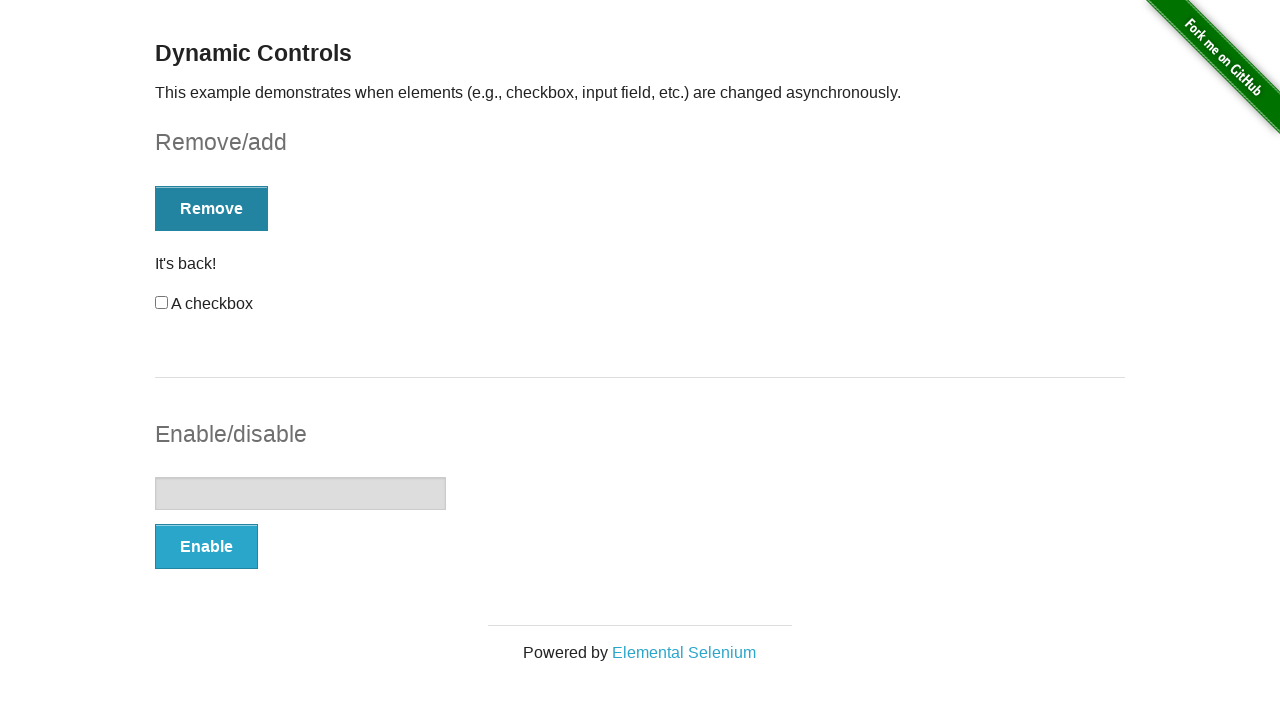

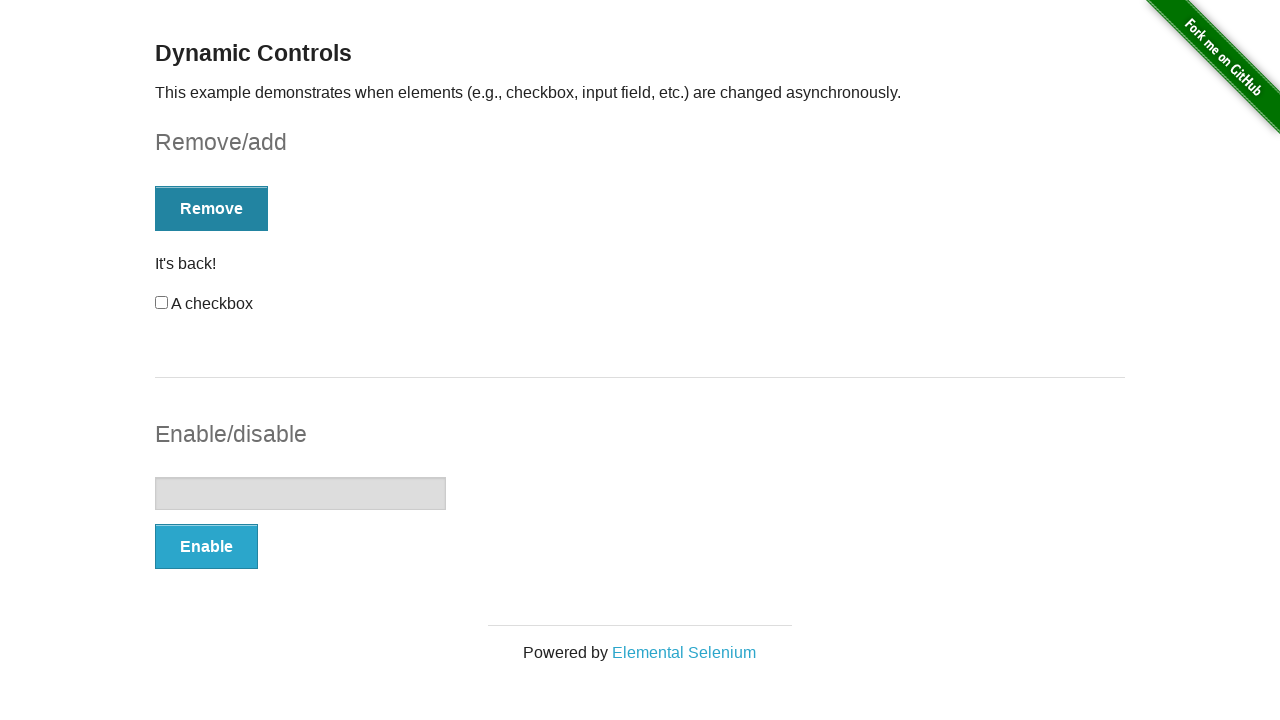